Creates todos, completes and clears one, verifies Clear completed button is hidden

Starting URL: https://demo.playwright.dev/todomvc

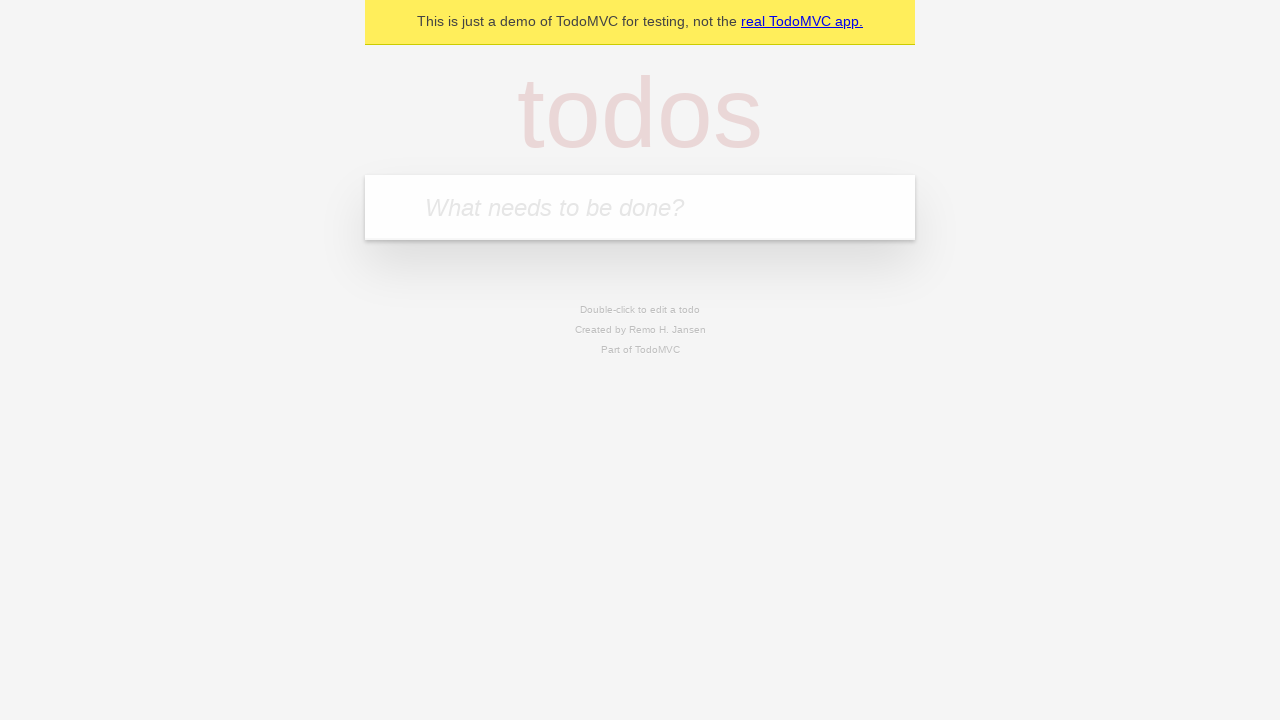

Filled todo input with 'buy some cheese' on internal:attr=[placeholder="What needs to be done?"i]
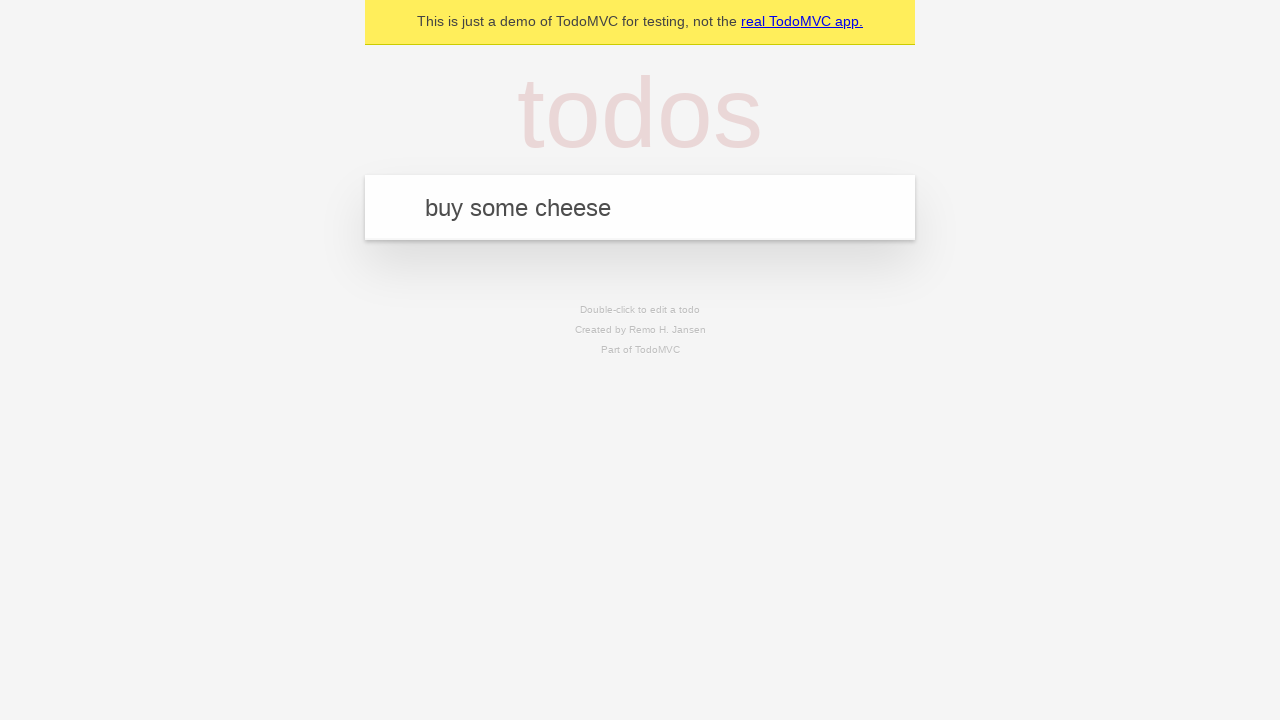

Pressed Enter to create todo 'buy some cheese' on internal:attr=[placeholder="What needs to be done?"i]
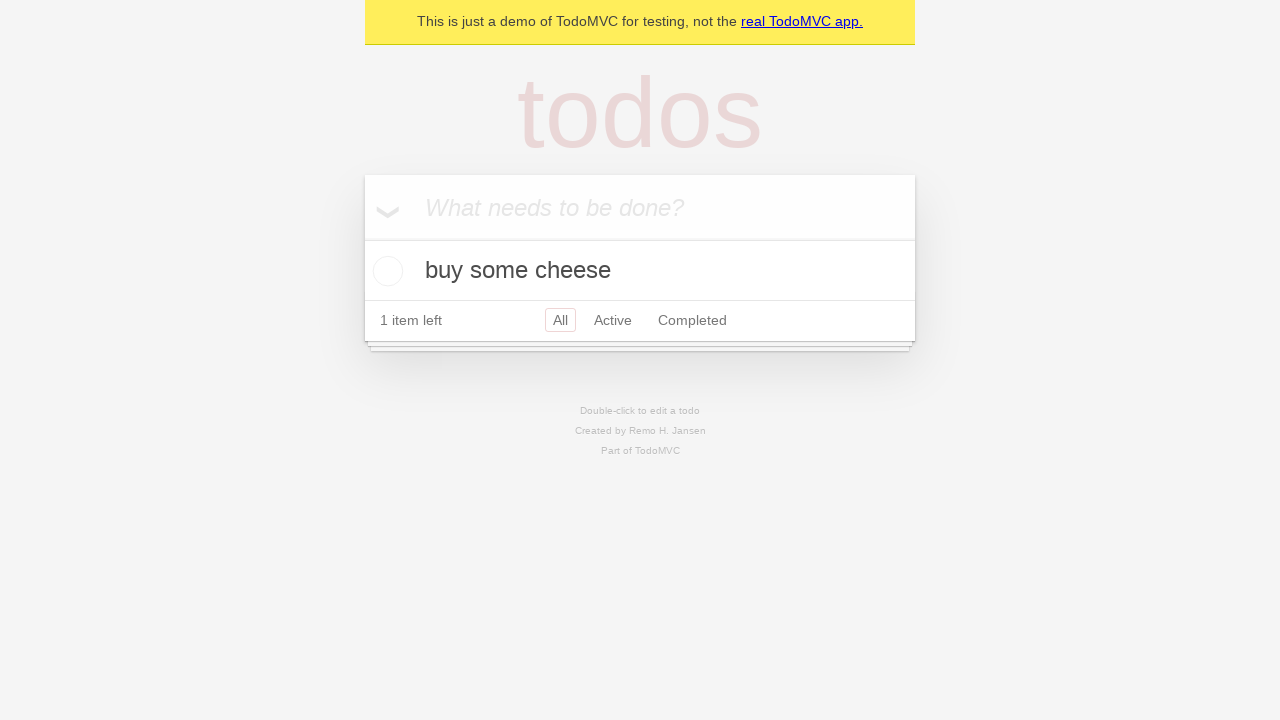

Filled todo input with 'feed the cat' on internal:attr=[placeholder="What needs to be done?"i]
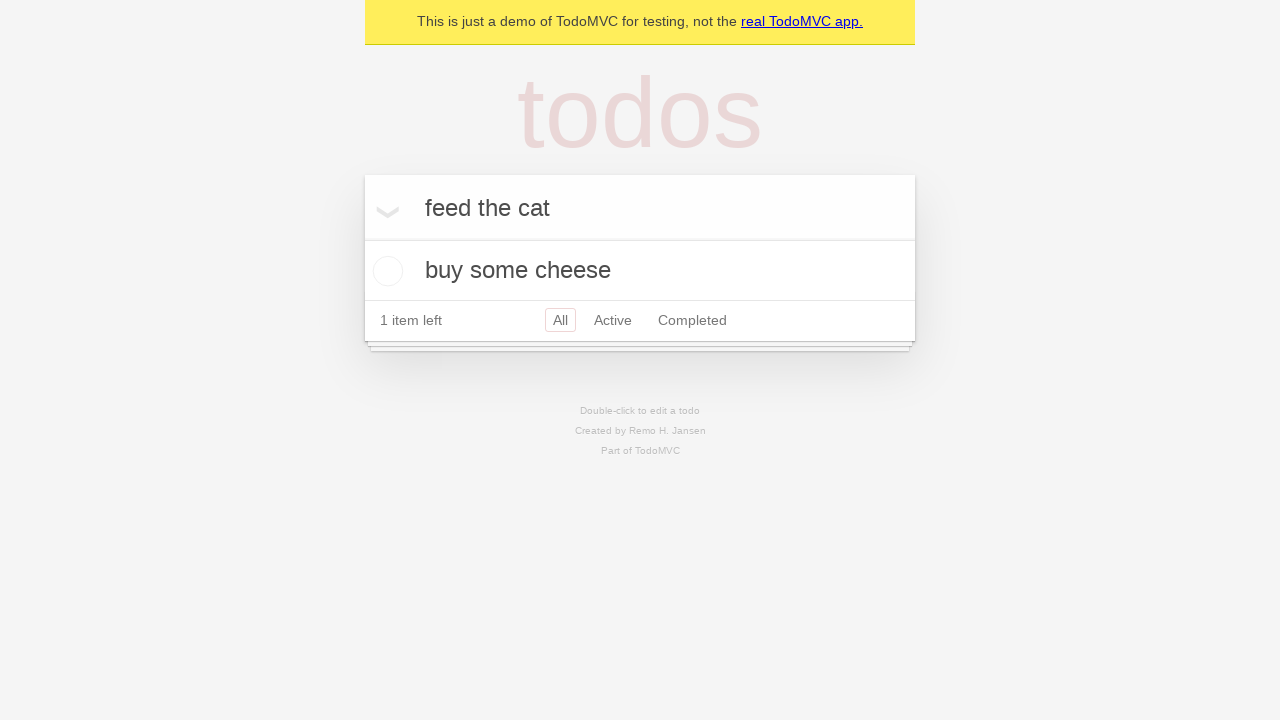

Pressed Enter to create todo 'feed the cat' on internal:attr=[placeholder="What needs to be done?"i]
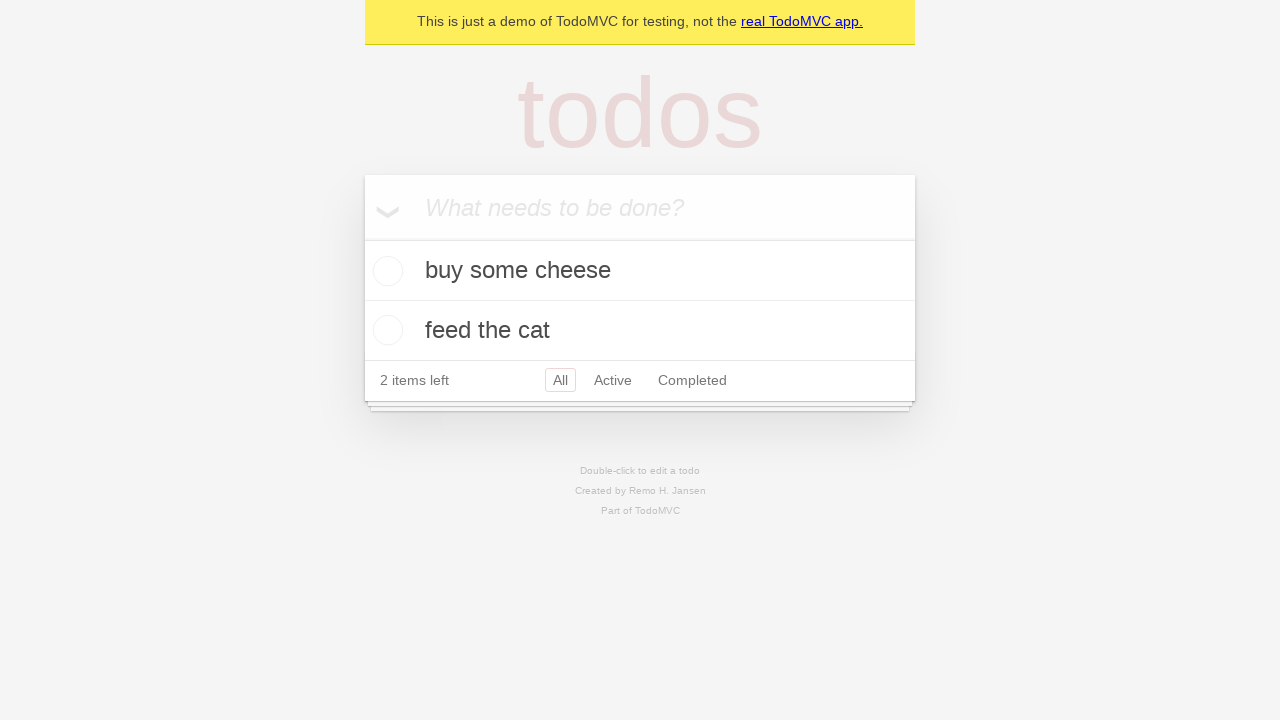

Filled todo input with 'book a doctors appointment' on internal:attr=[placeholder="What needs to be done?"i]
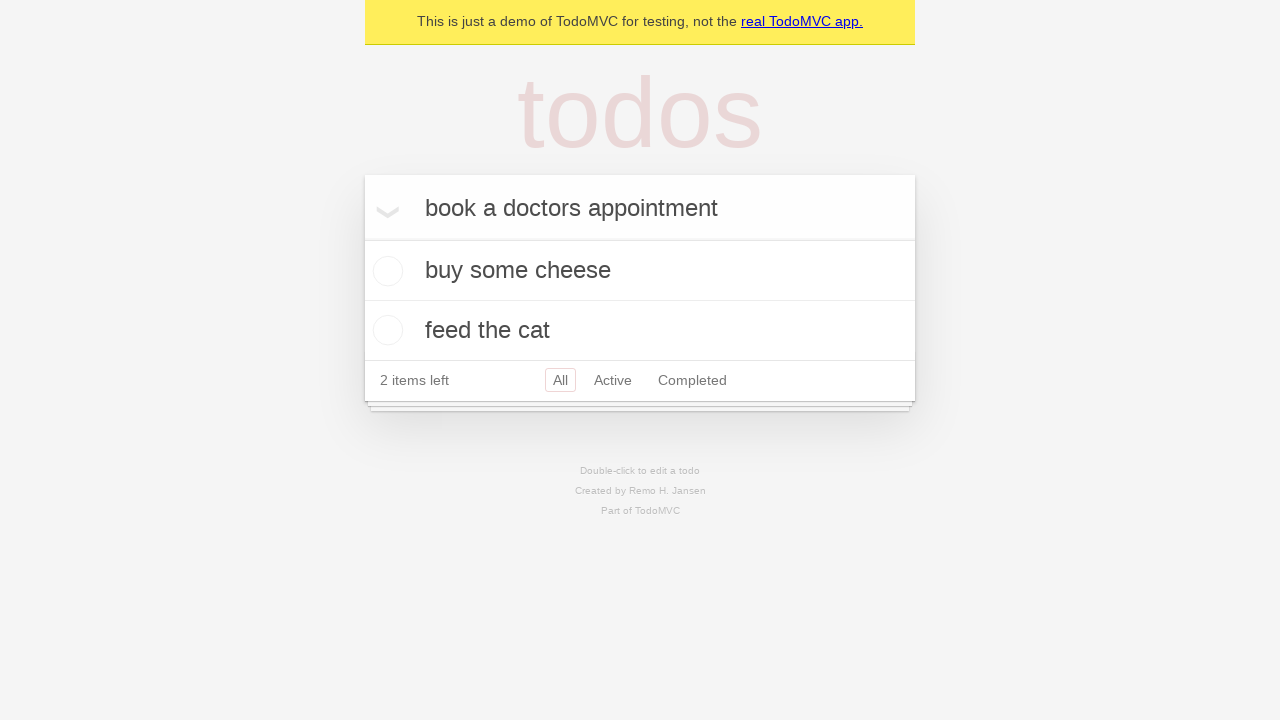

Pressed Enter to create todo 'book a doctors appointment' on internal:attr=[placeholder="What needs to be done?"i]
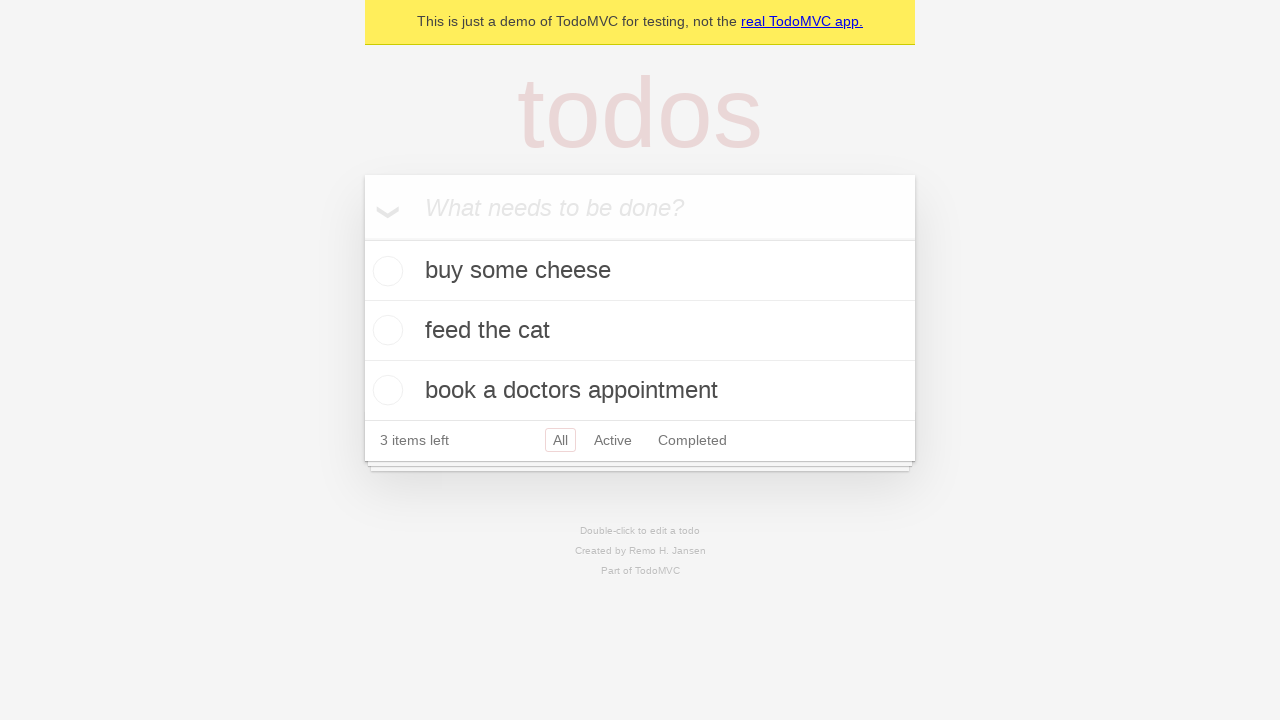

Checked the first todo item as completed at (385, 271) on .todo-list li .toggle >> nth=0
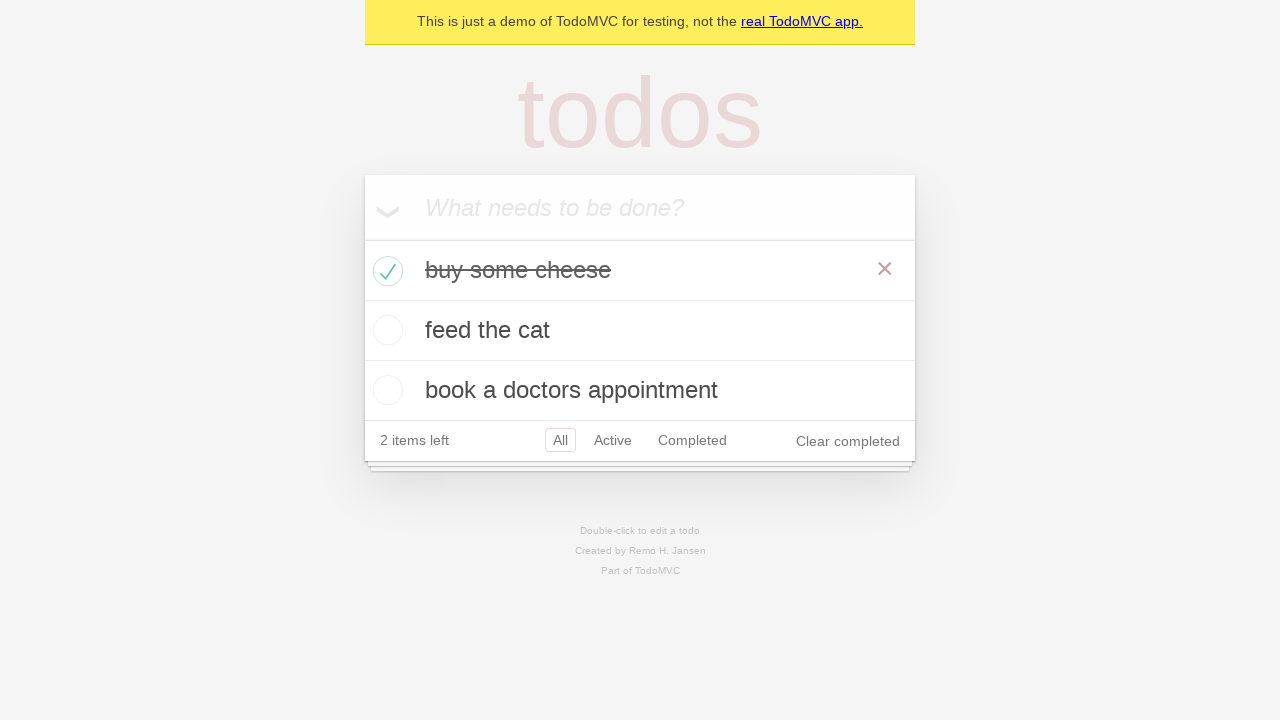

Clicked 'Clear completed' button to remove completed todo at (848, 441) on internal:role=button[name="Clear completed"i]
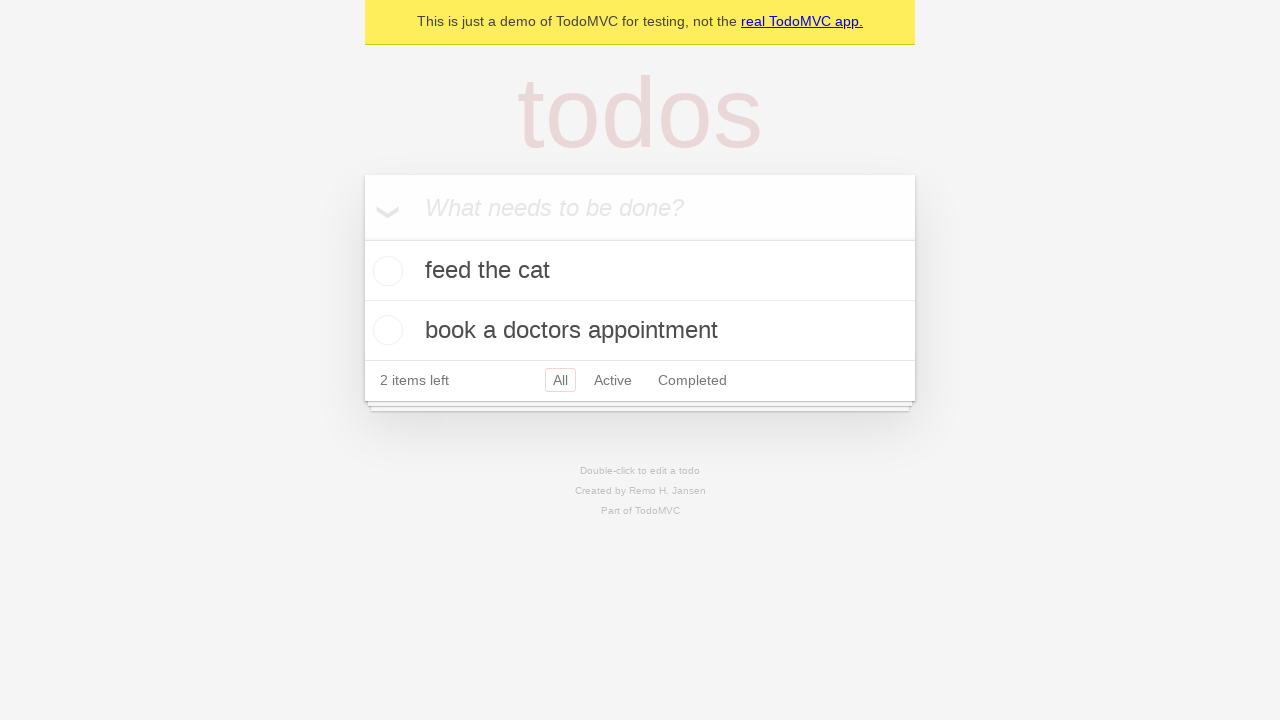

Verified 'Clear completed' button is hidden when no items are completed
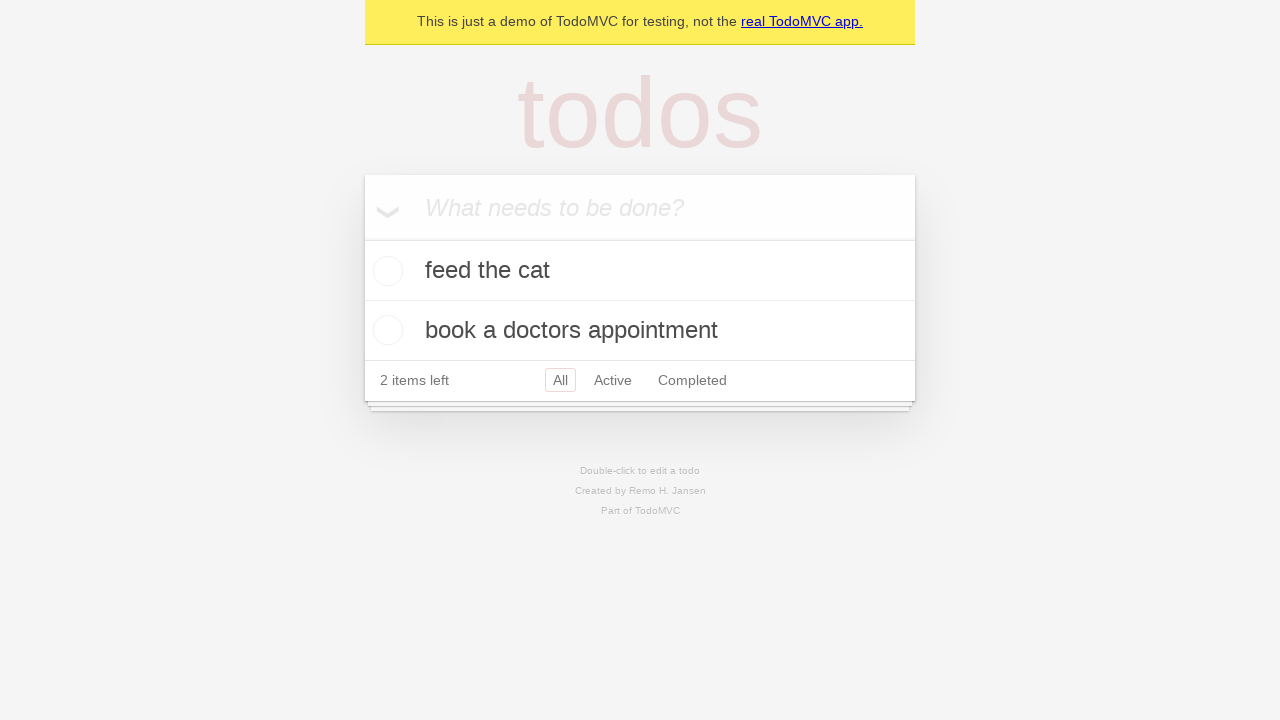

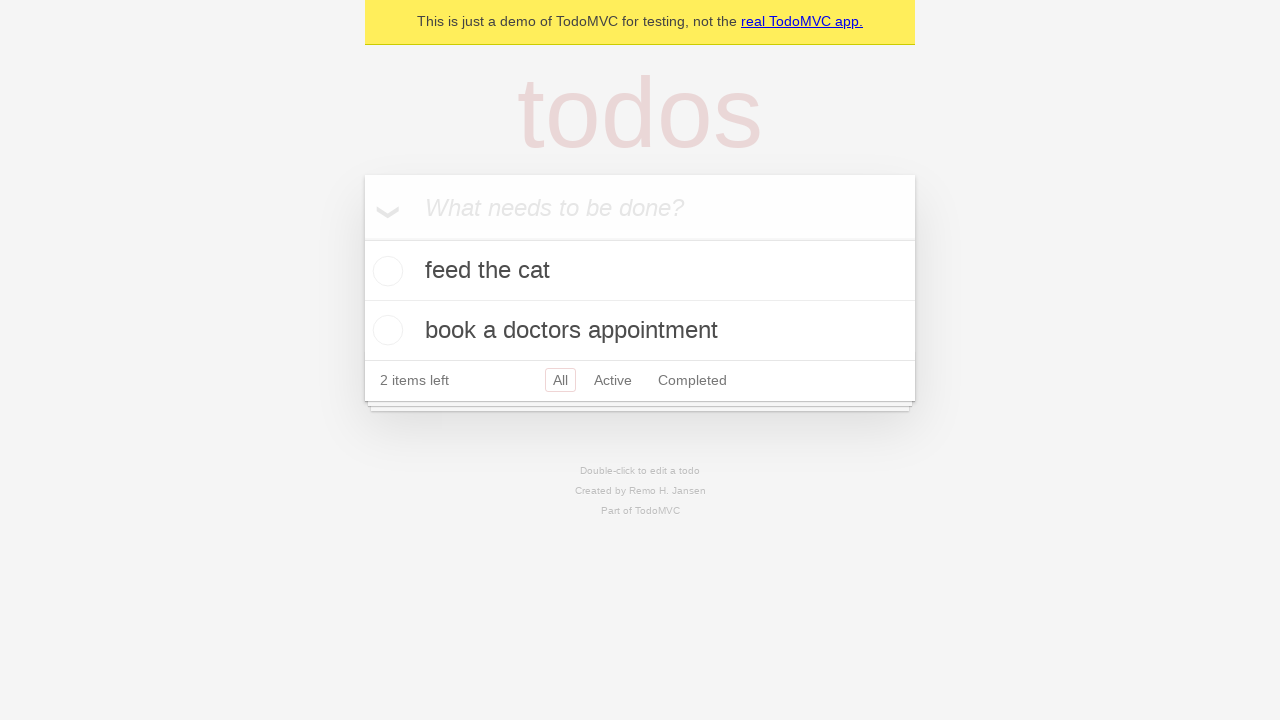